Sets window size to 700x700 and navigates to UHC website

Starting URL: https://www.bcbs.com/

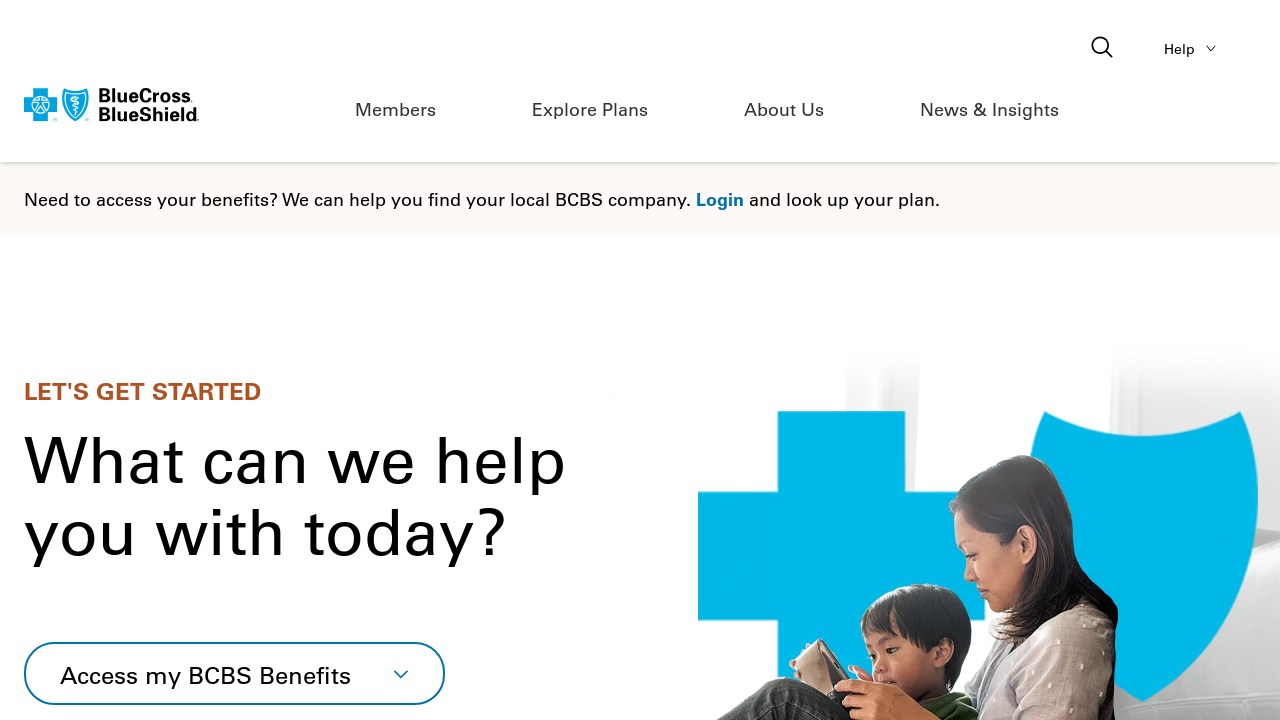

Set viewport size to 700x700
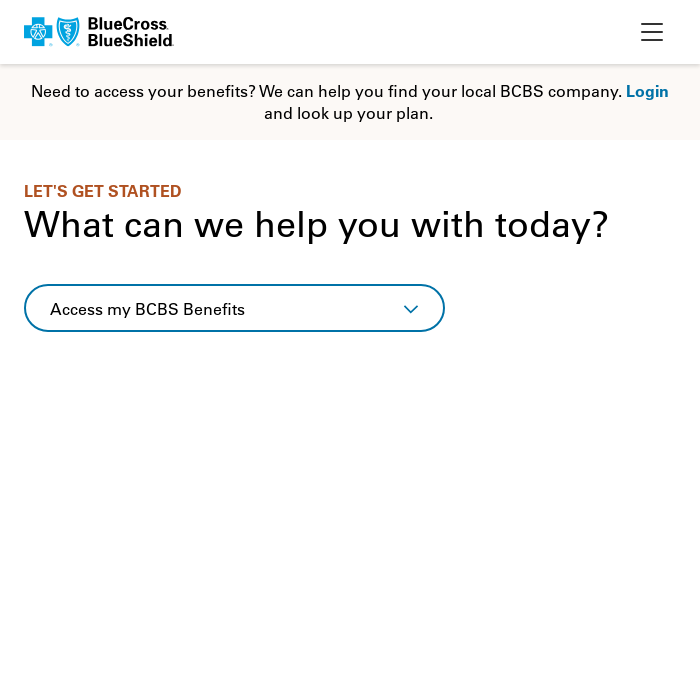

Navigated to BCBS website
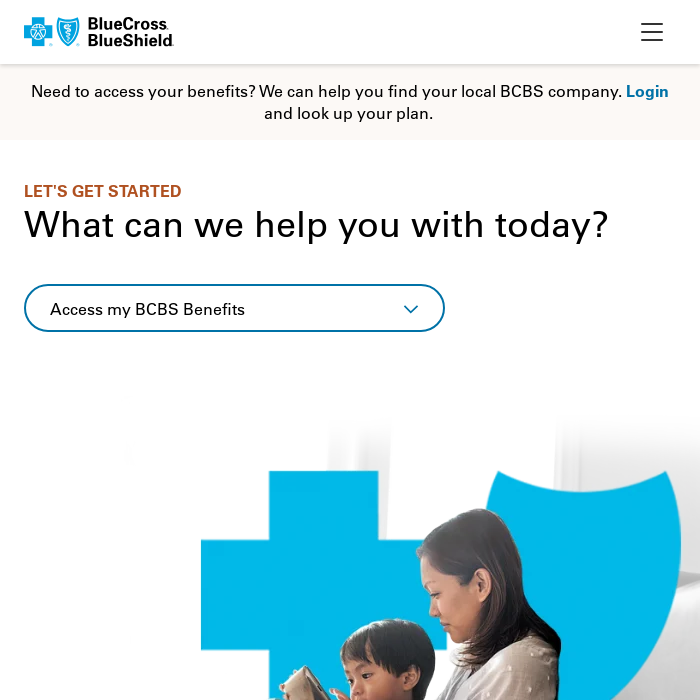

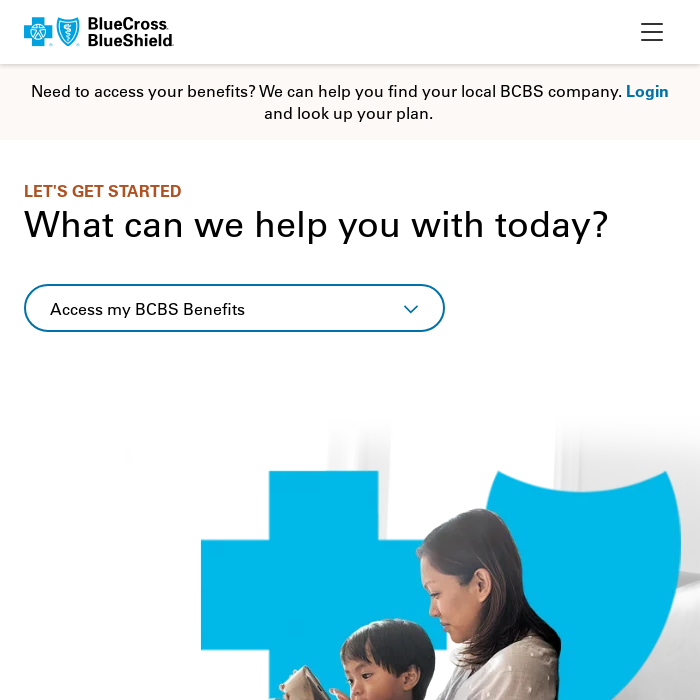